Tests different mouse click interactions (left click, double click, and right click) on an interactive element and verifies the text changes

Starting URL: https://v1.training-support.net/selenium/input-events

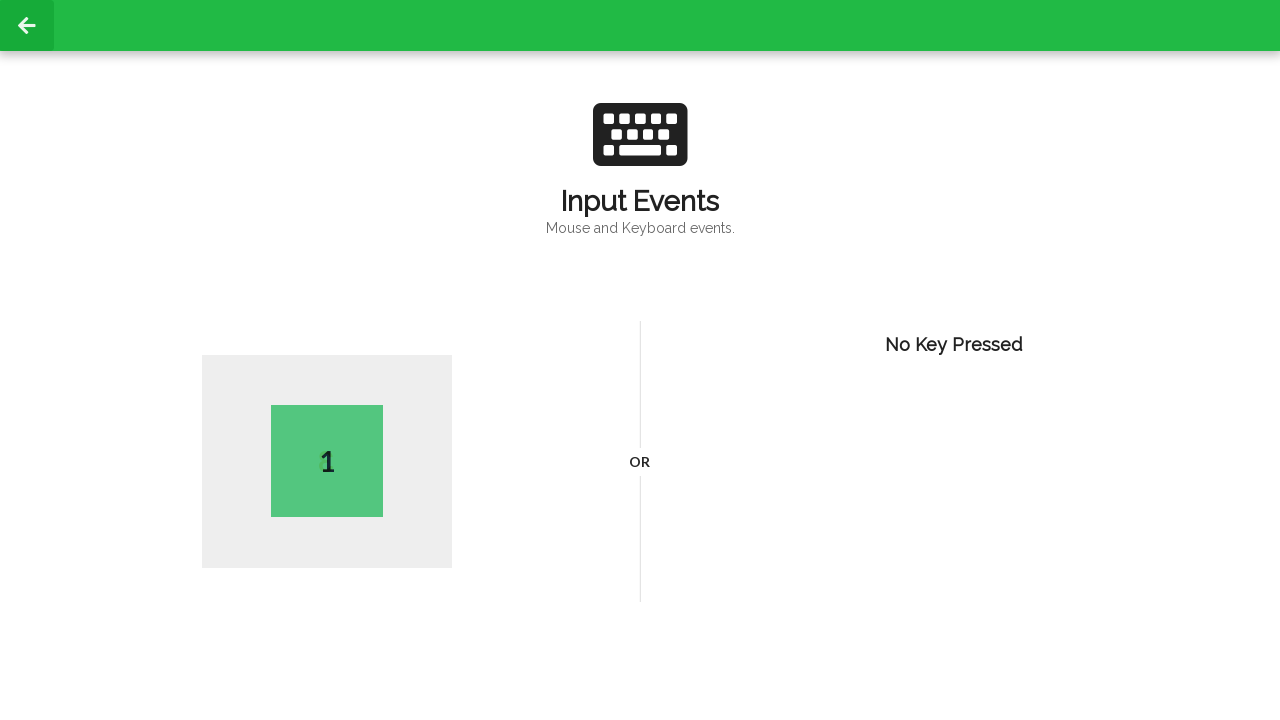

Performed left click on the page body at (640, 360) on body
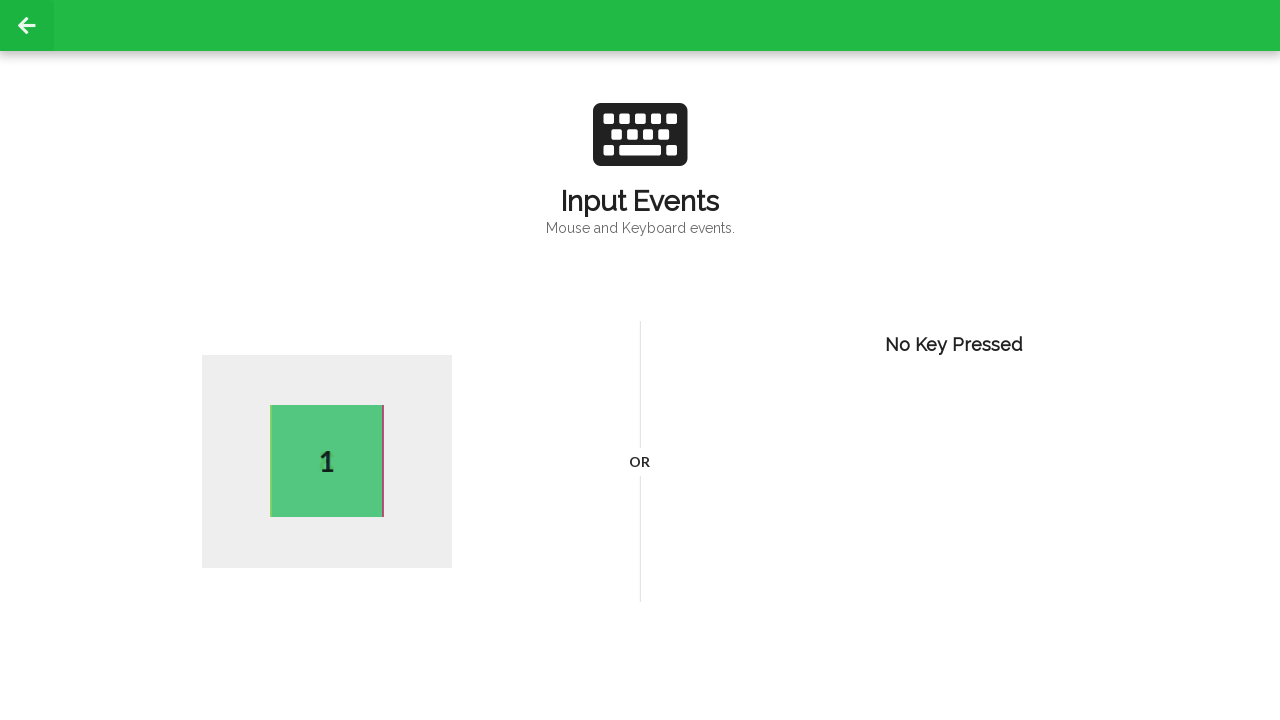

Waited for .active element to appear
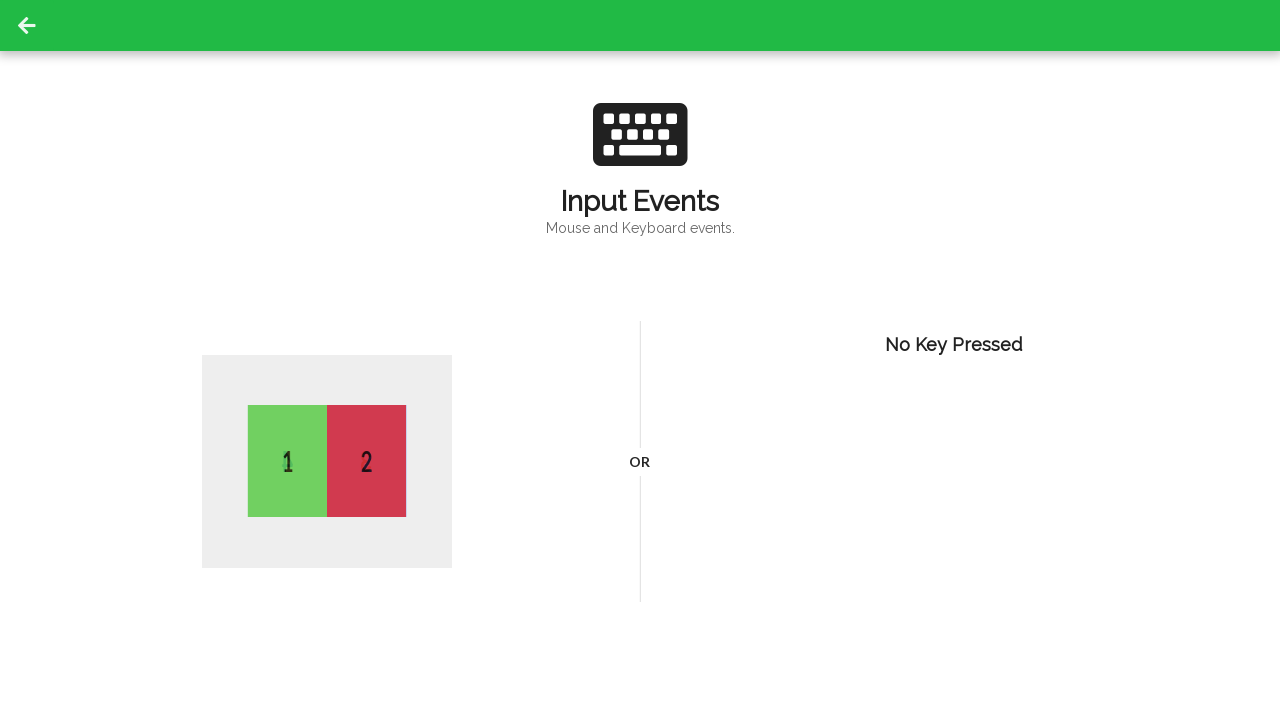

Retrieved text after left click: 2
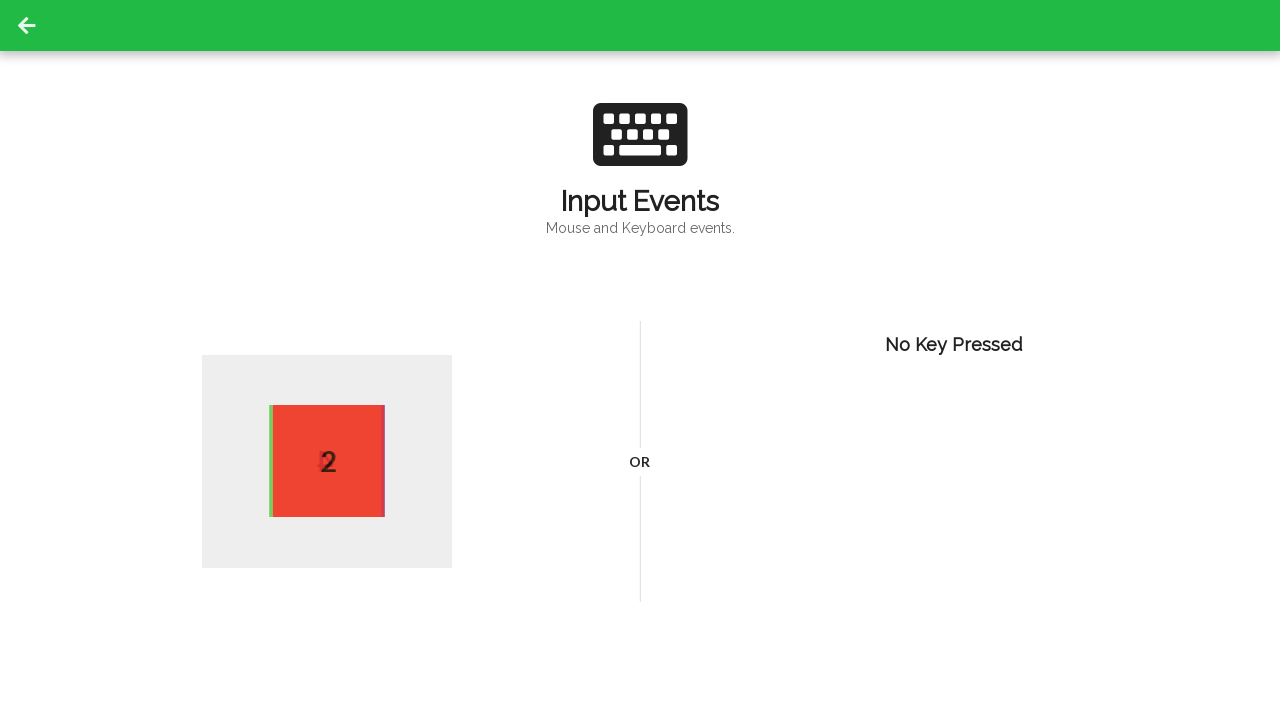

Performed double click on the page body at (640, 360) on body
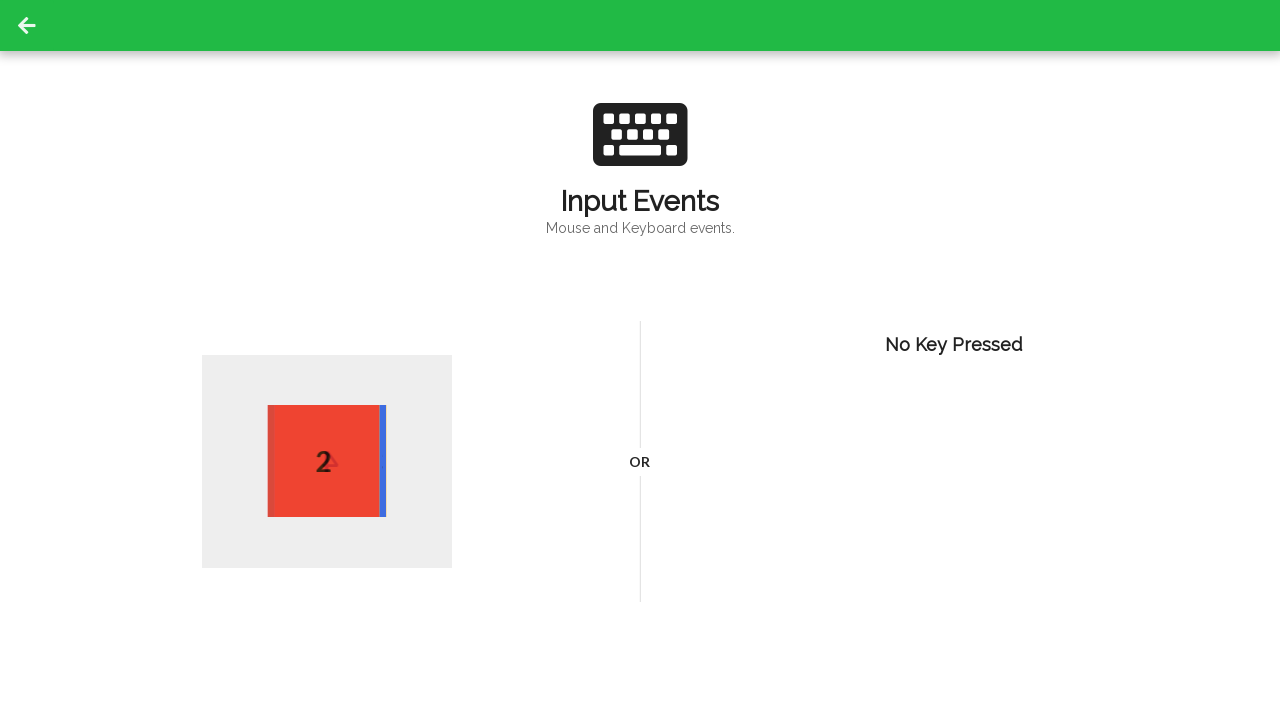

Retrieved text after double click: 4
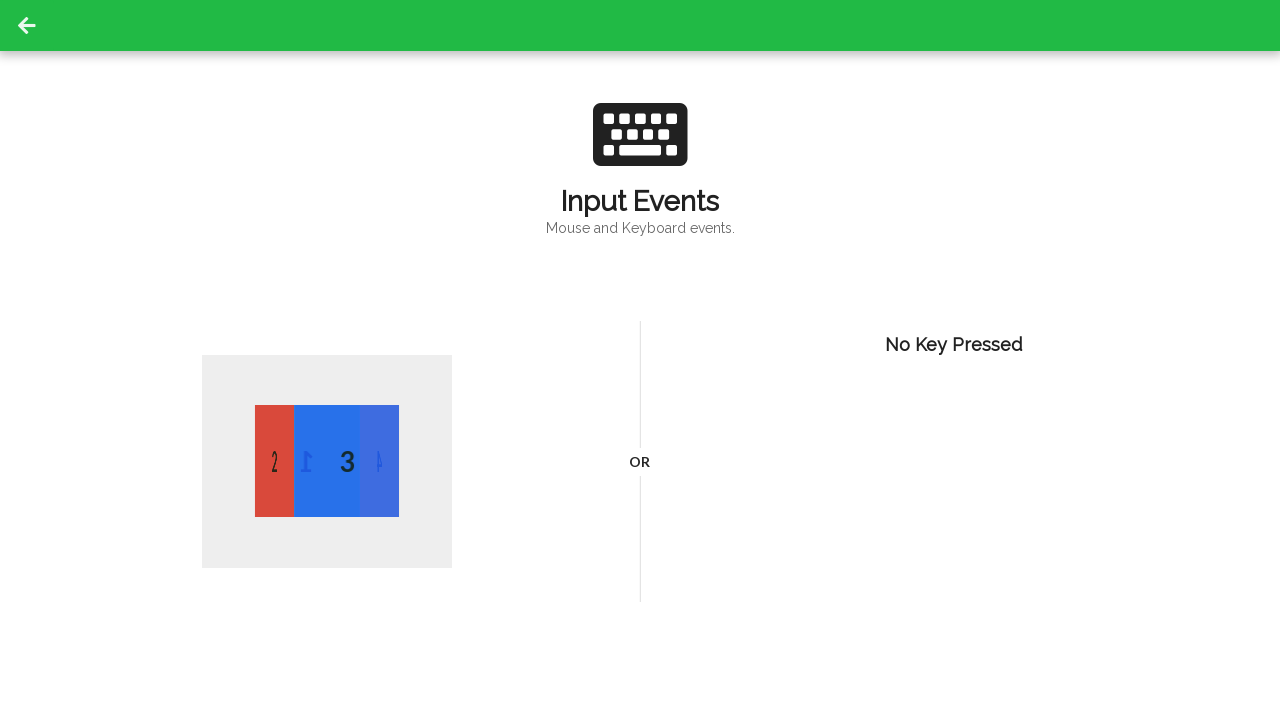

Performed right click (context click) on the page body at (640, 360) on body
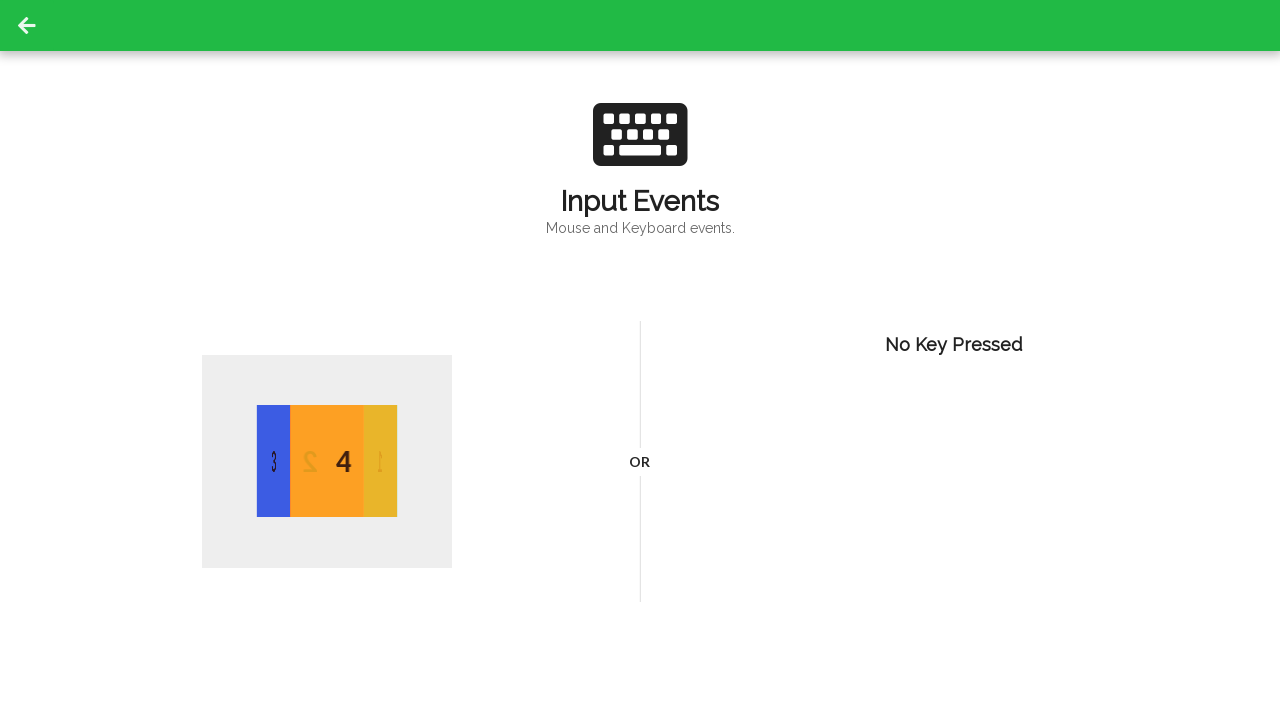

Retrieved text after right click: 3
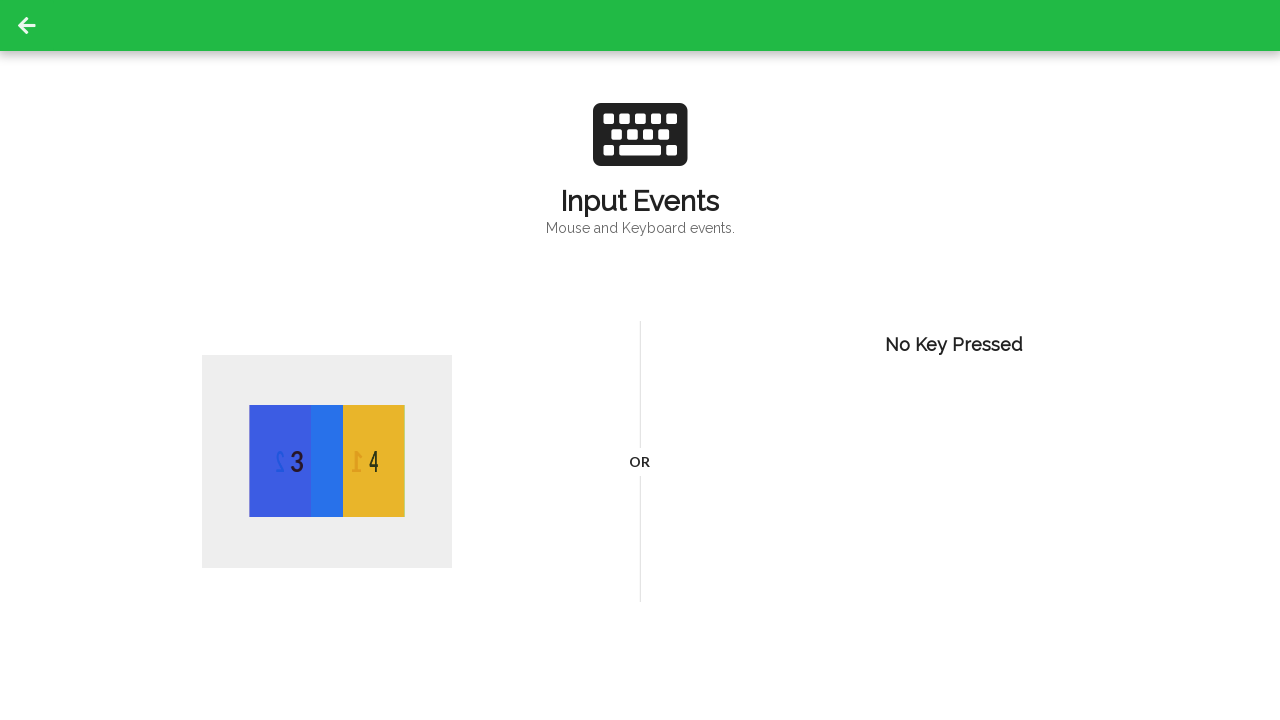

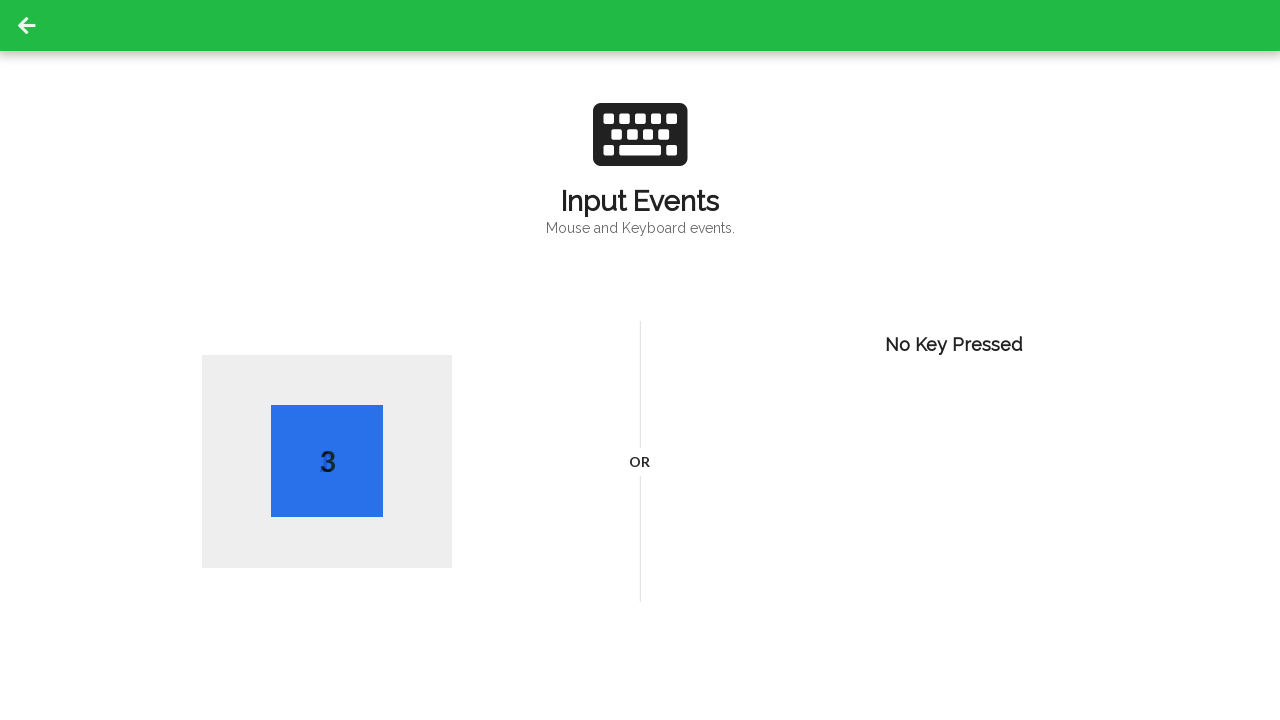